Tests dragging with cursor positioned at top-left of element

Starting URL: https://demoqa.com/dragabble

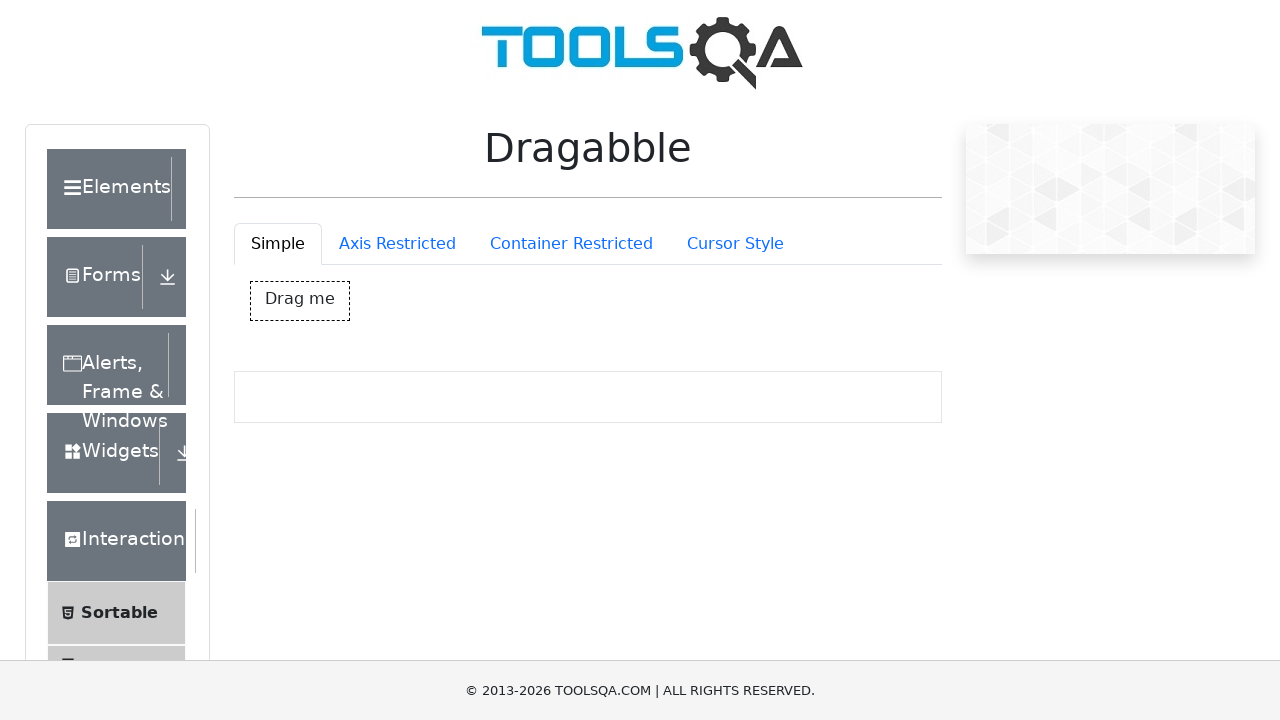

Clicked on Cursor Style tab at (735, 244) on #draggableExample-tab-cursorStyle
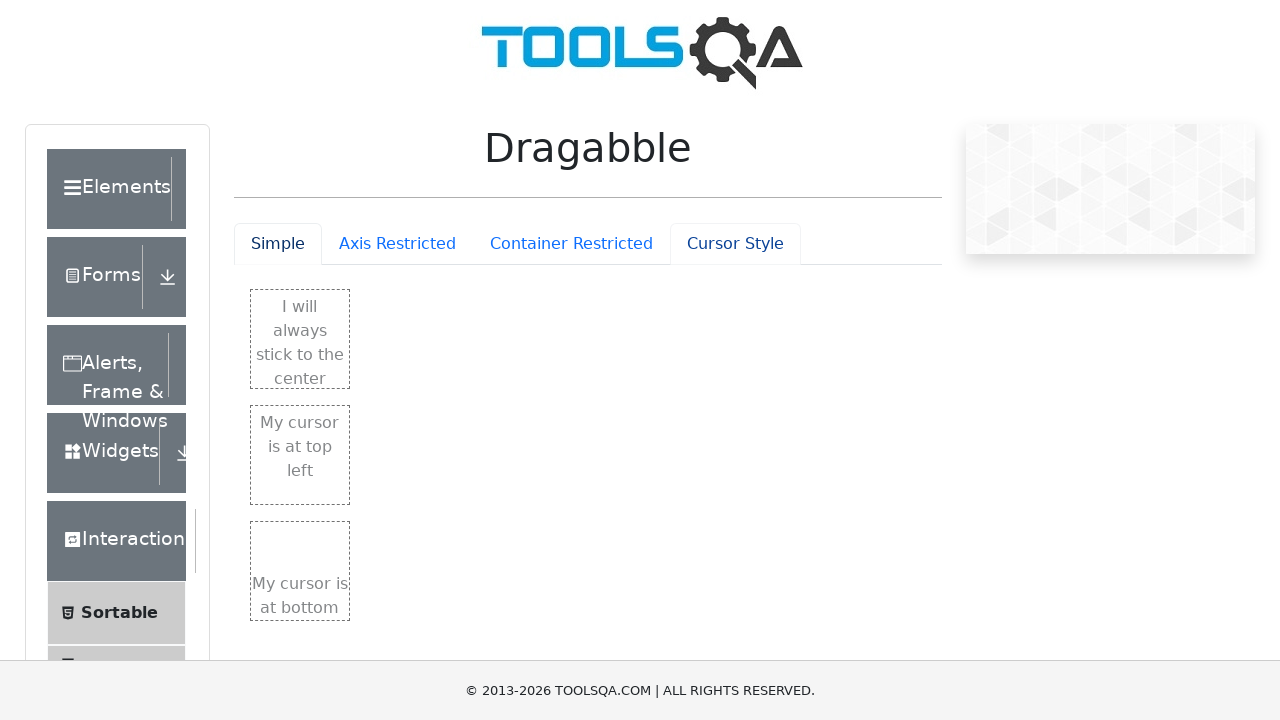

Located draggable element with top-left cursor style
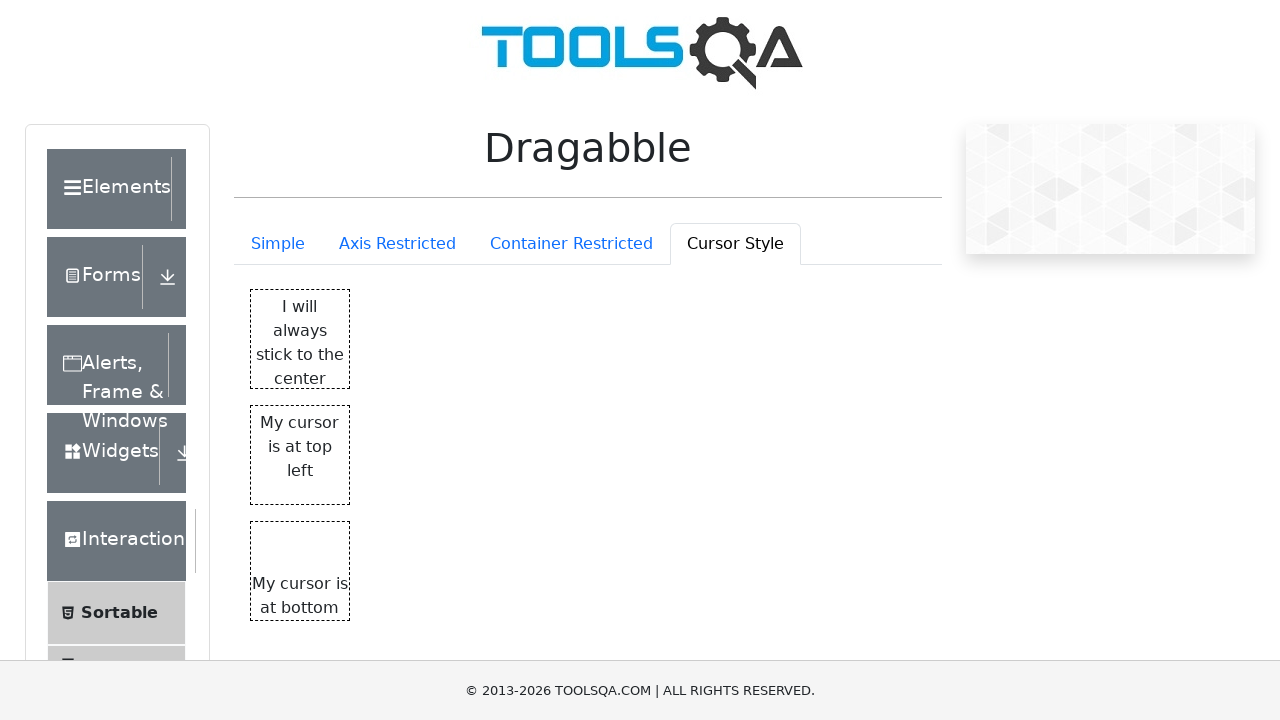

Retrieved bounding box of draggable element
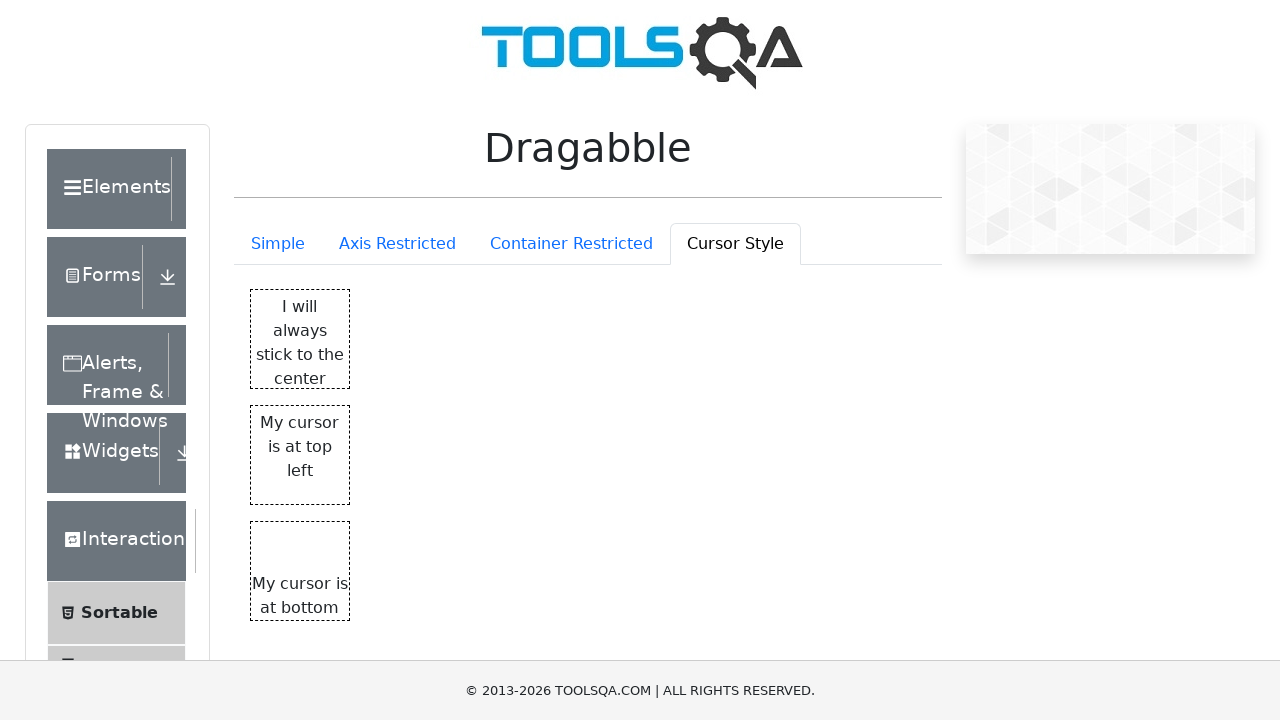

Moved cursor to top-left position of draggable element at (255, 410)
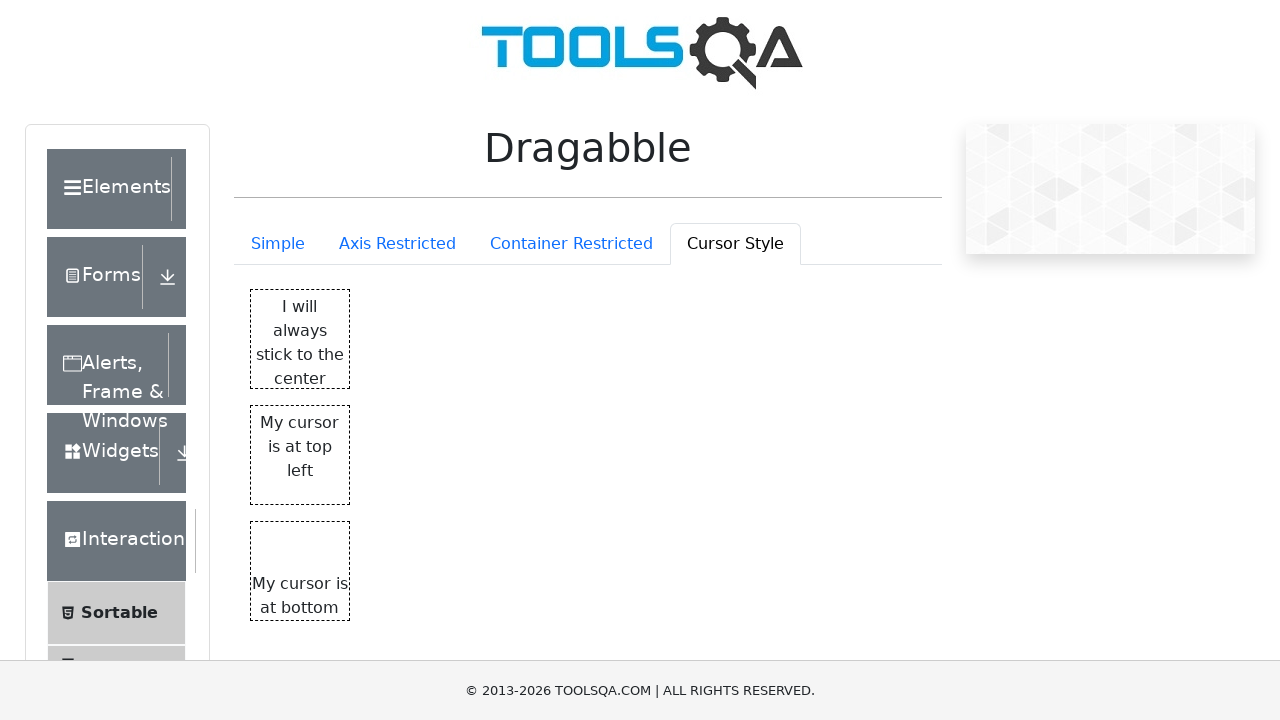

Pressed mouse button down to start drag at (255, 410)
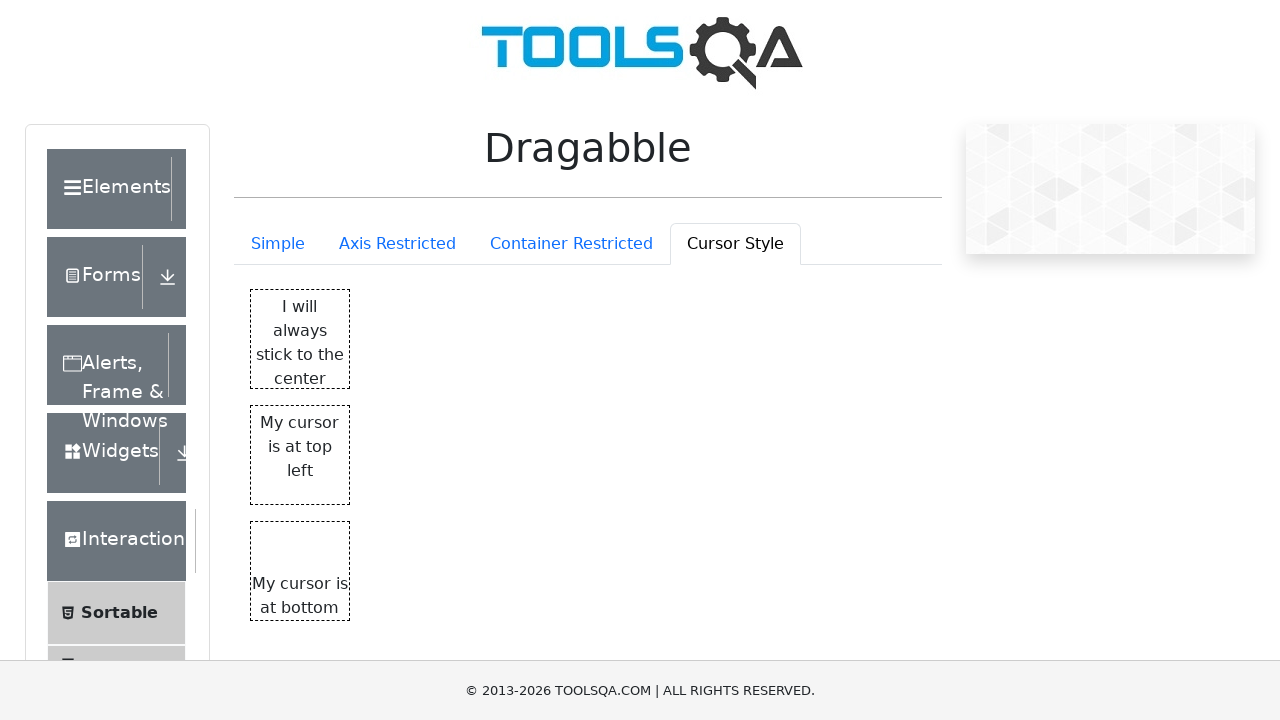

Dragged element 110 pixels right and 85 pixels down at (365, 495)
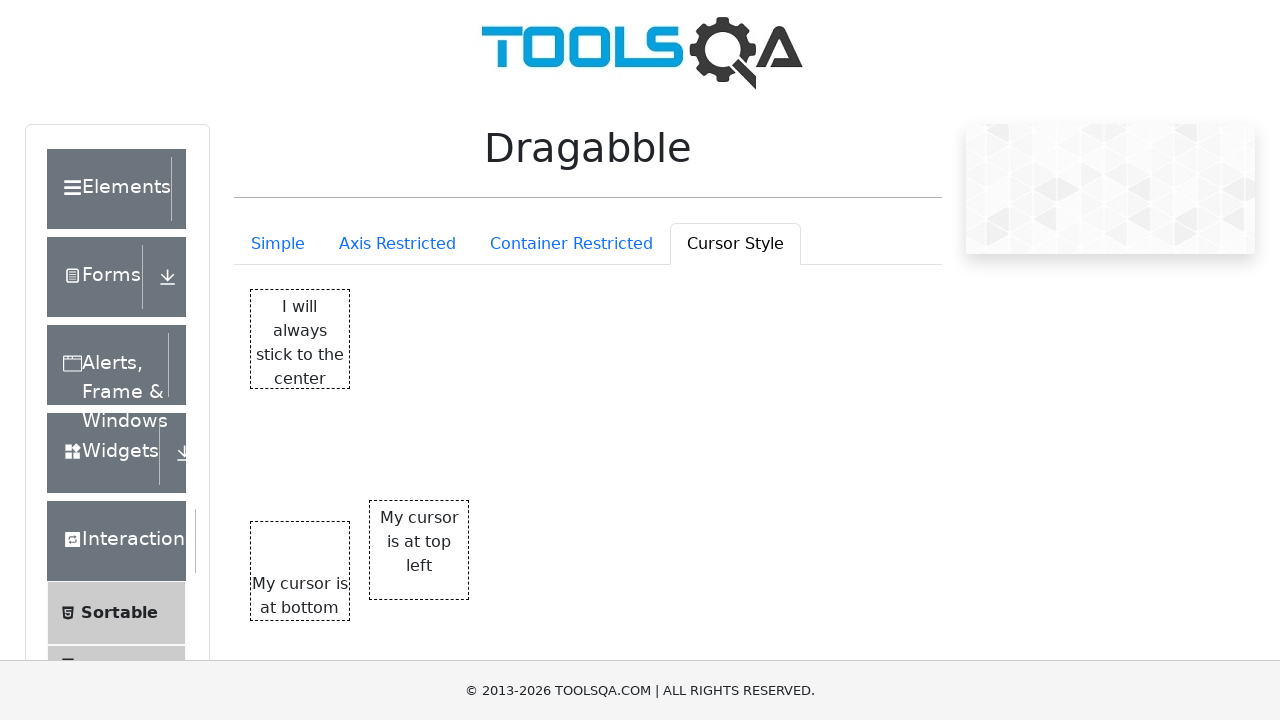

Released mouse button to complete drag operation at (365, 495)
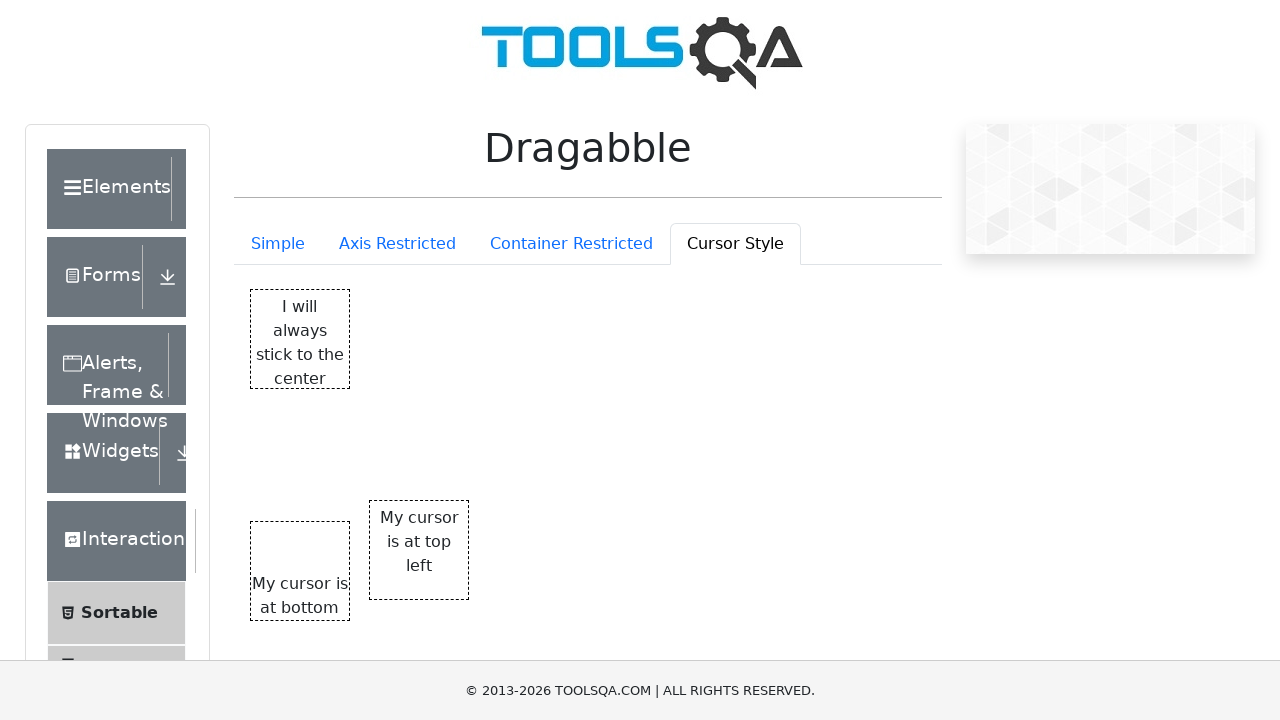

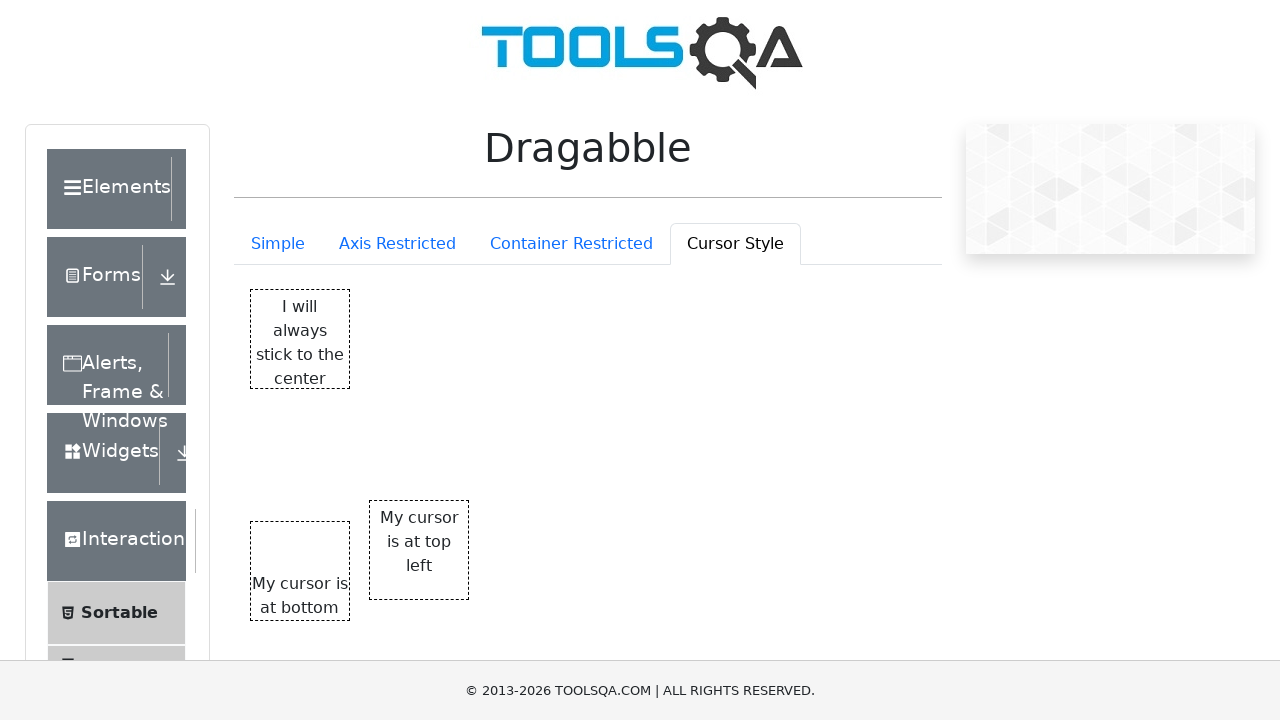